Tests basic alert handling by clicking alert button and accepting the alert

Starting URL: https://demoqa.com/alerts

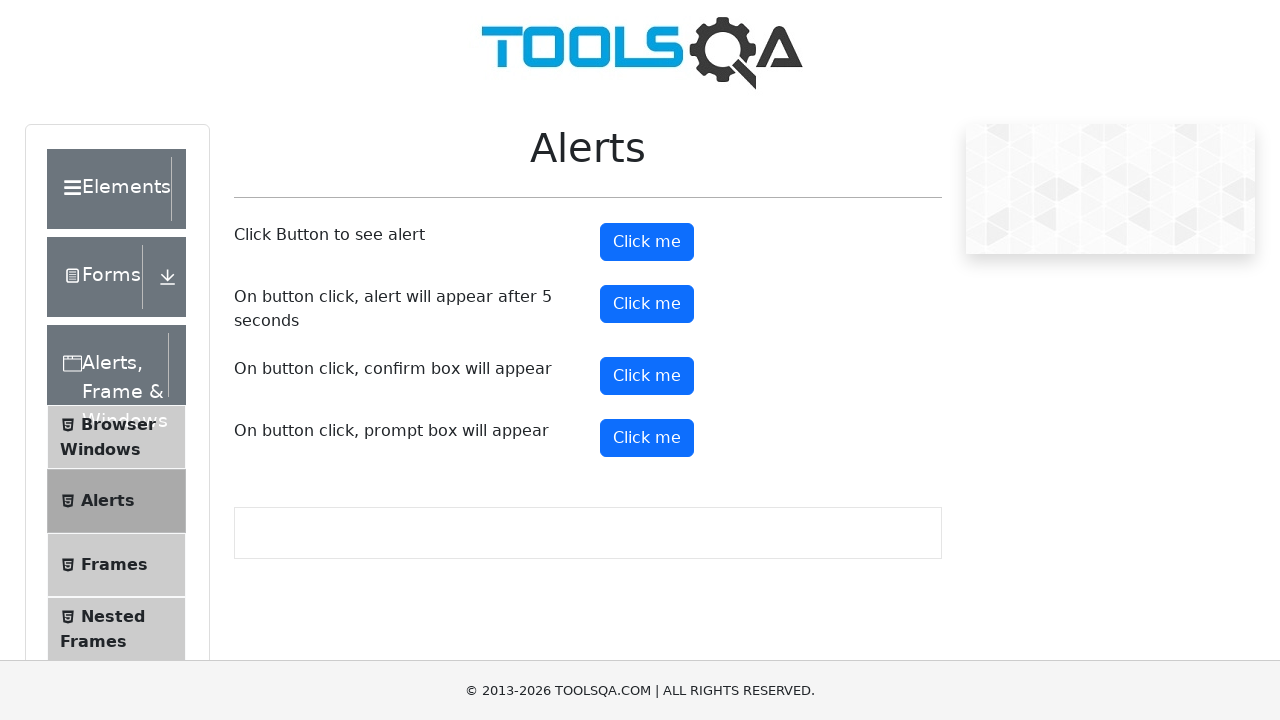

Navigated to alerts demo page
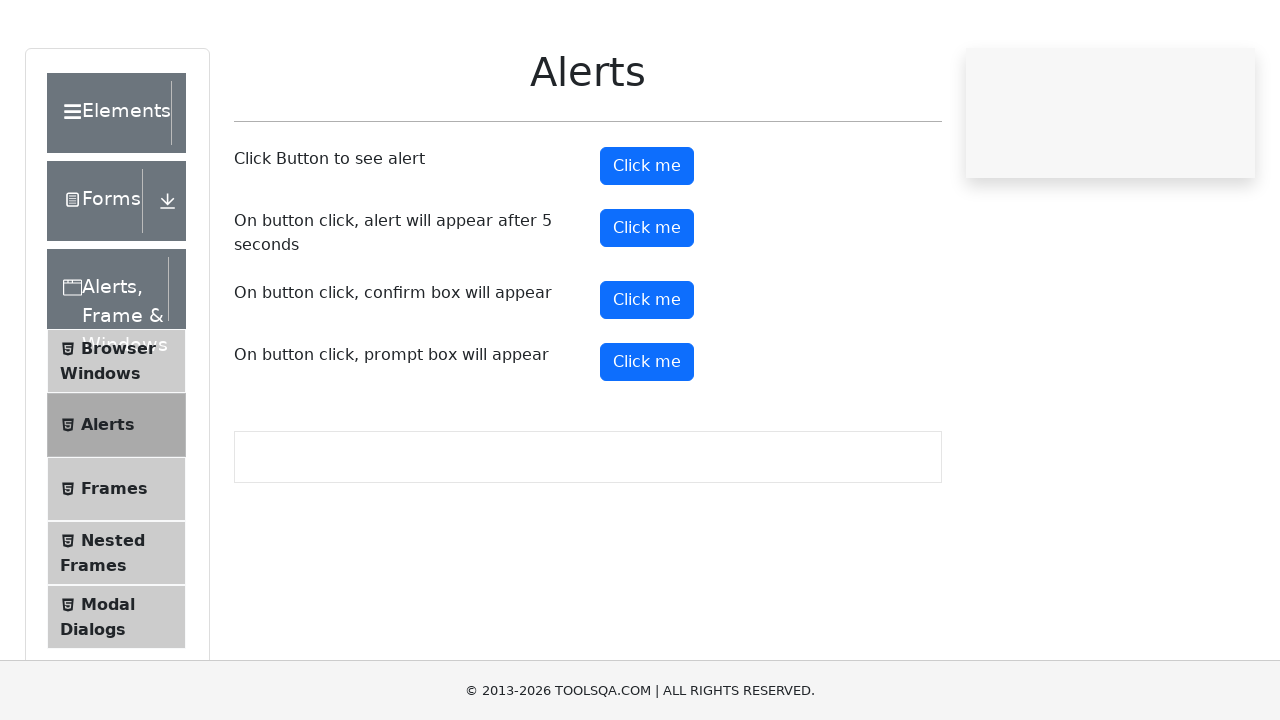

Clicked alert button to trigger alert dialog at (647, 242) on #alertButton
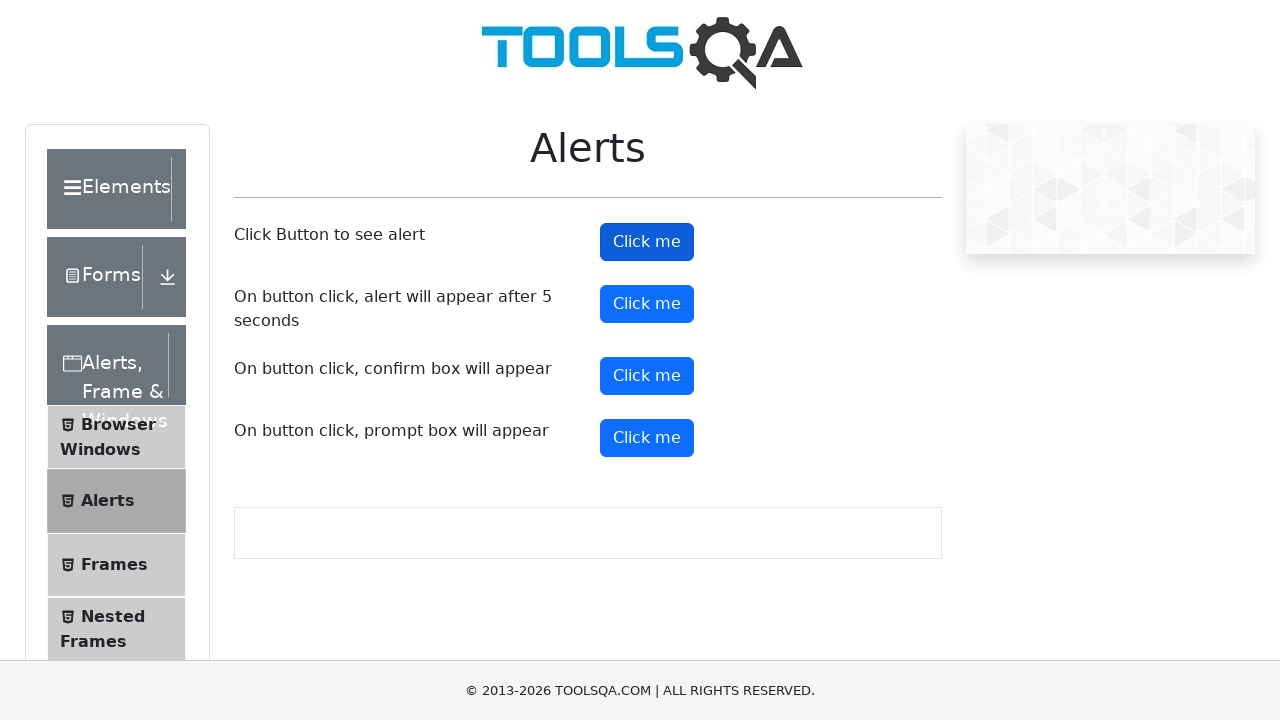

Set up dialog handler to accept alert
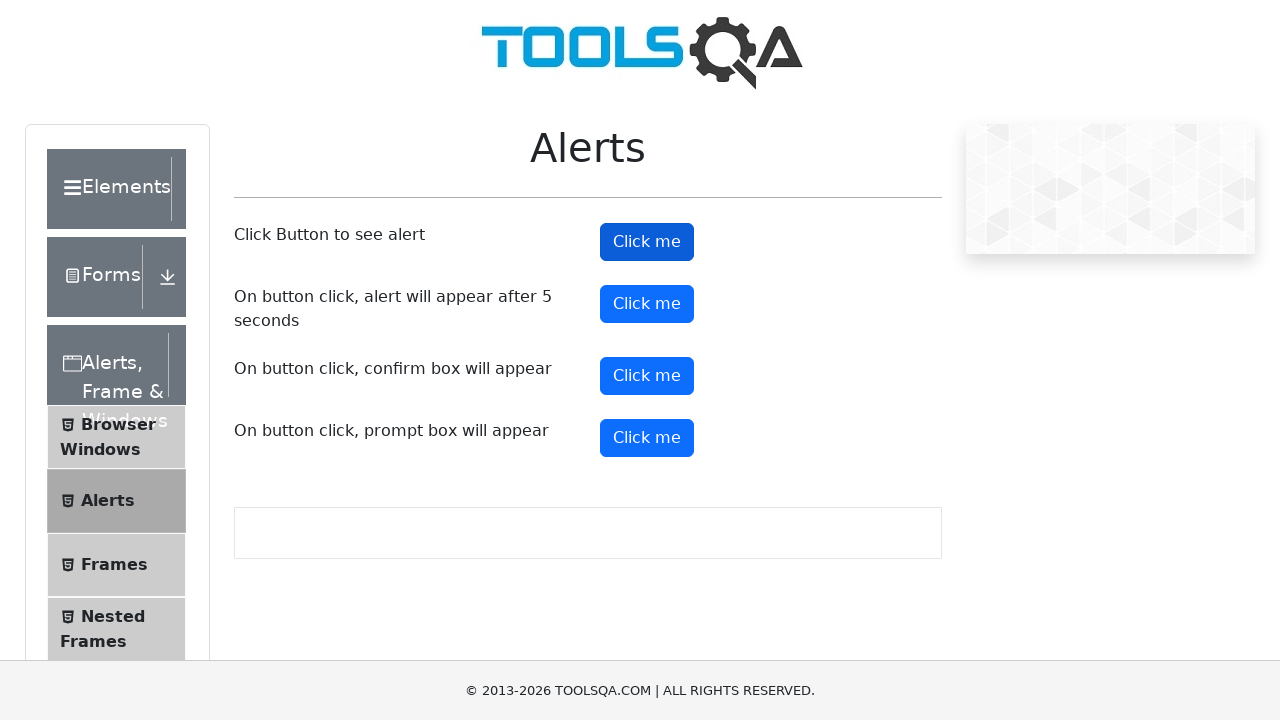

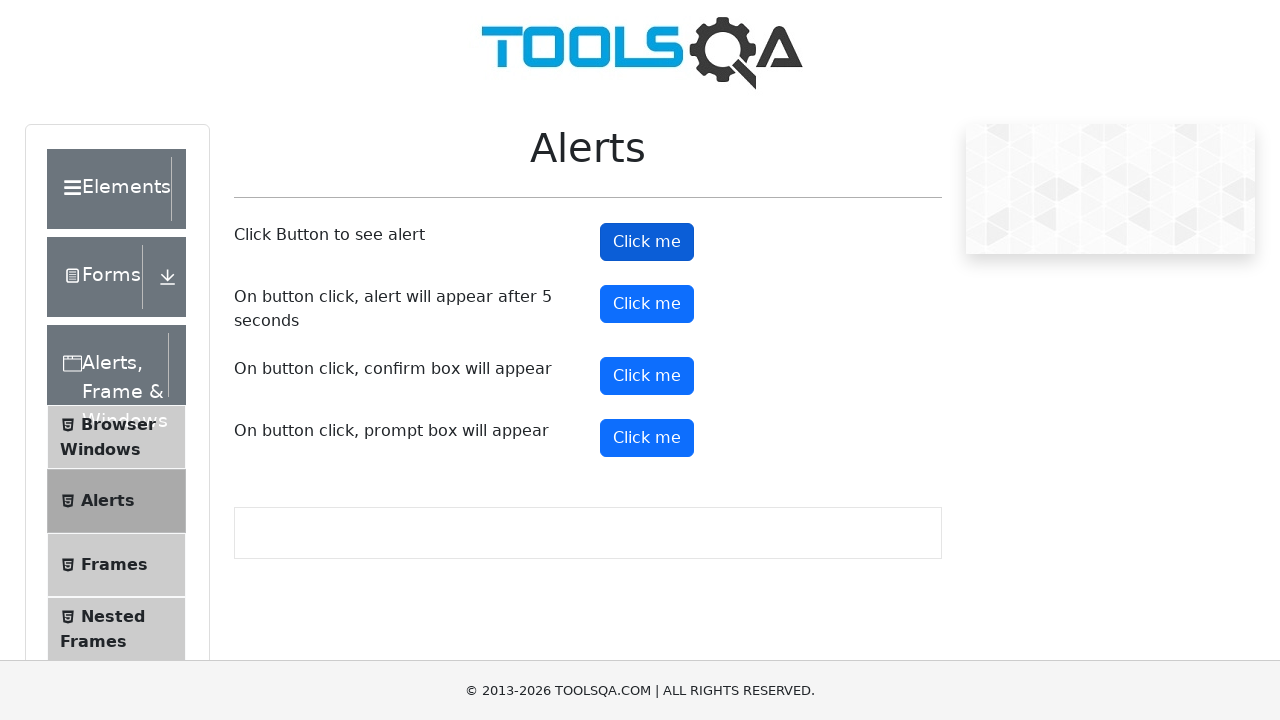